Tests dynamic input control by verifying the input starts disabled, clicking Enable button, and verifying the input becomes enabled with a confirmation message

Starting URL: https://the-internet.herokuapp.com/

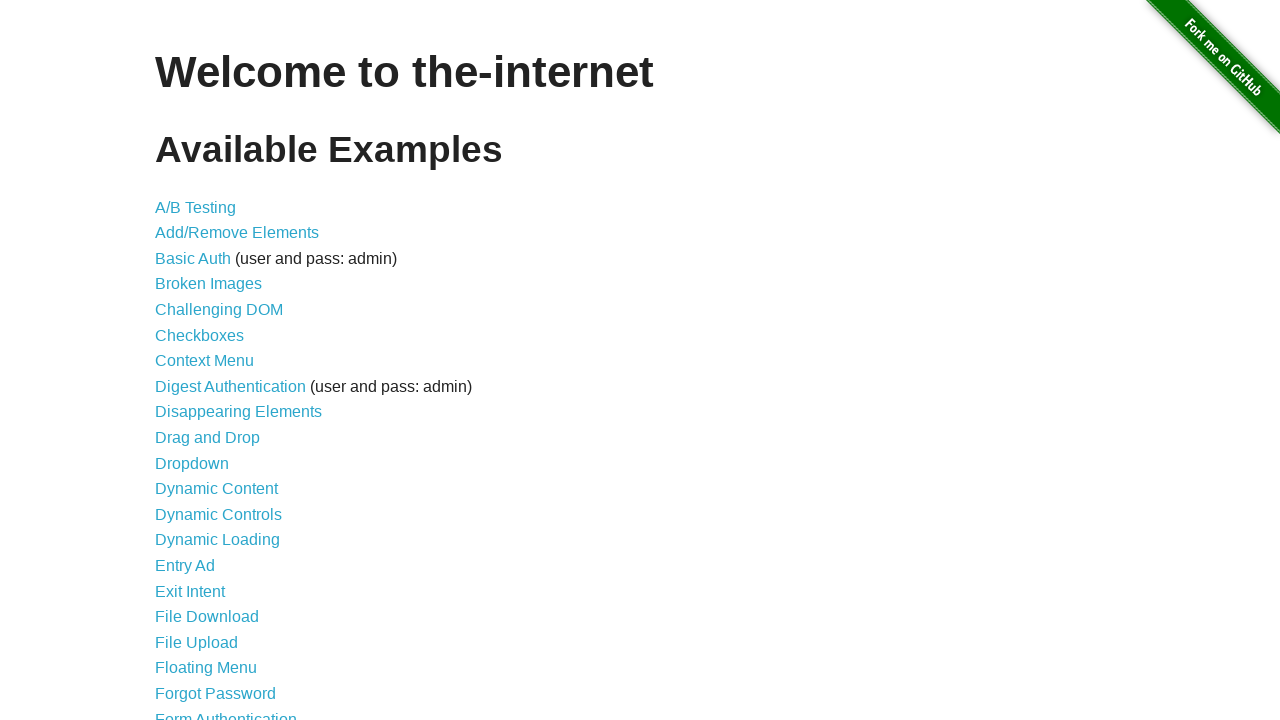

Clicked on Dynamic Controls link at (218, 514) on text=Dynamic Controls
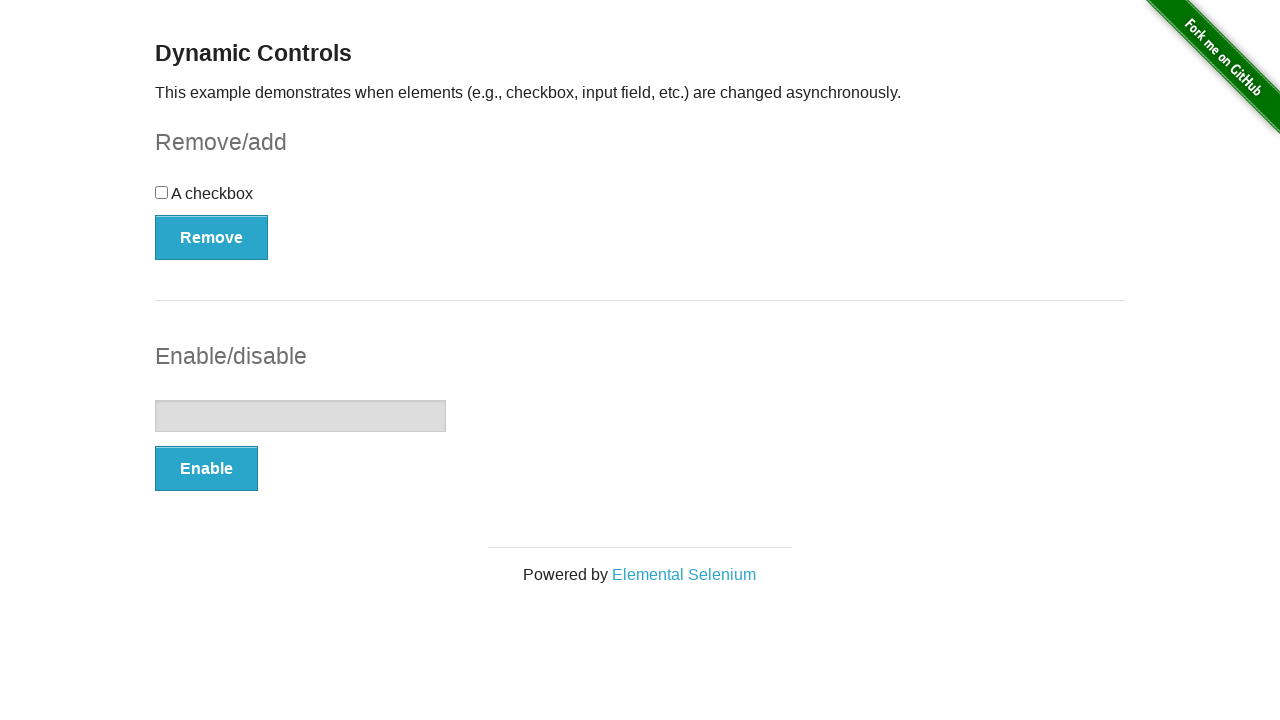

Located input element
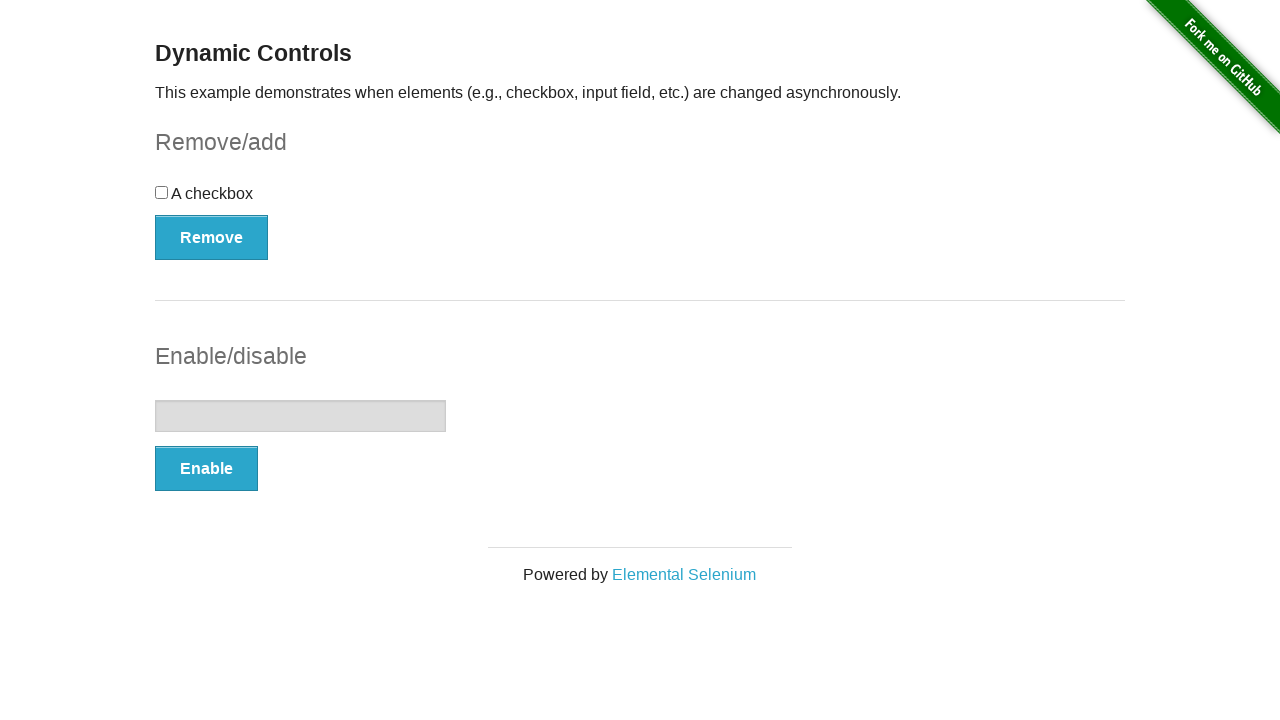

Verified input is initially disabled
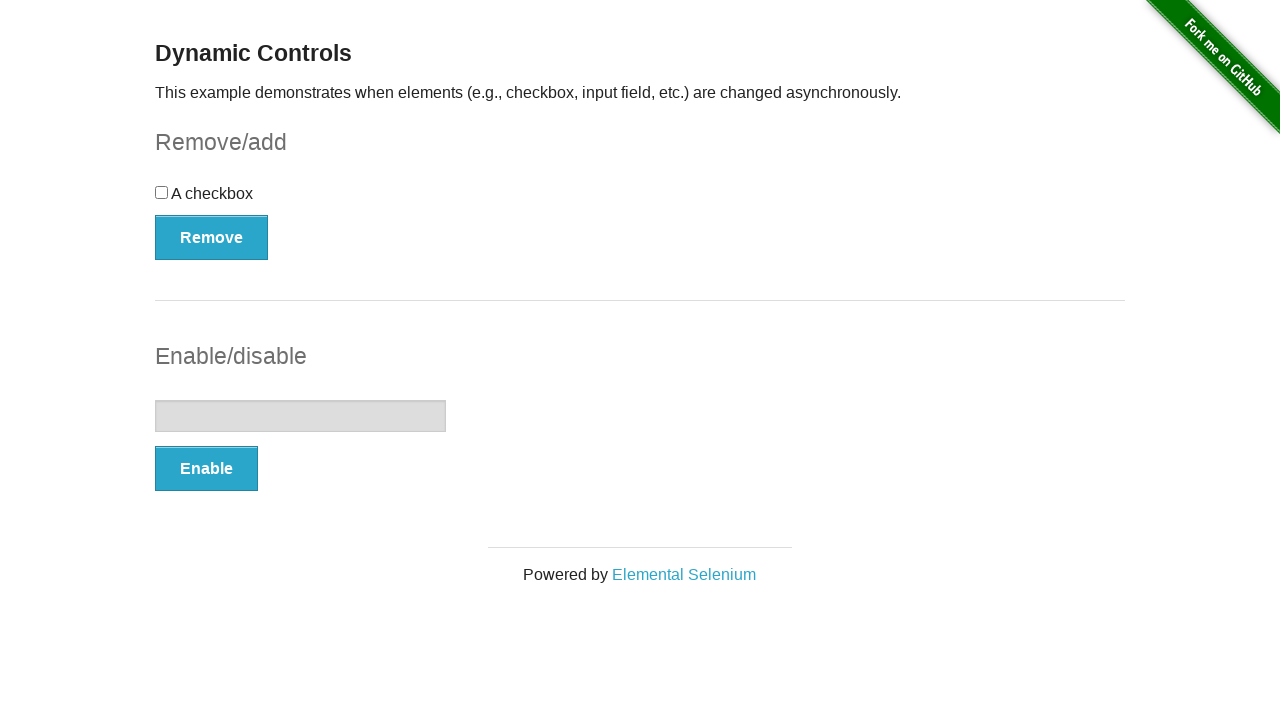

Clicked Enable button at (206, 469) on #input-example button
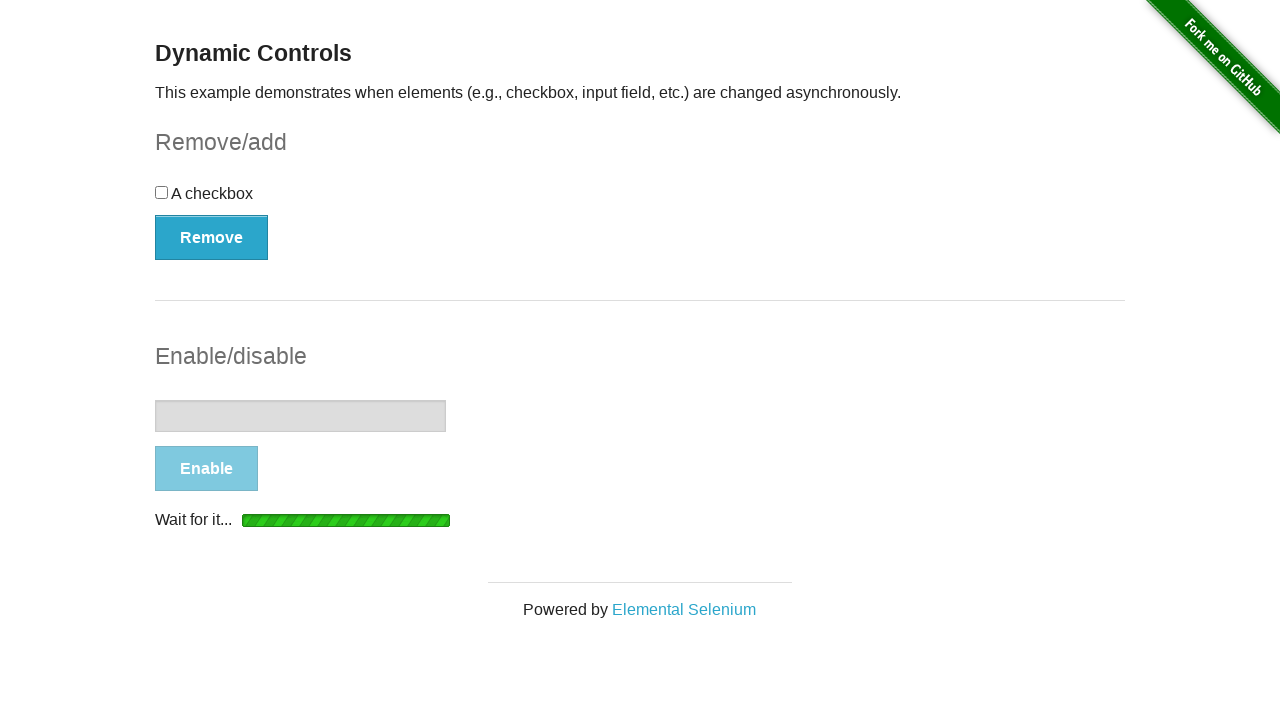

Confirmation message appeared
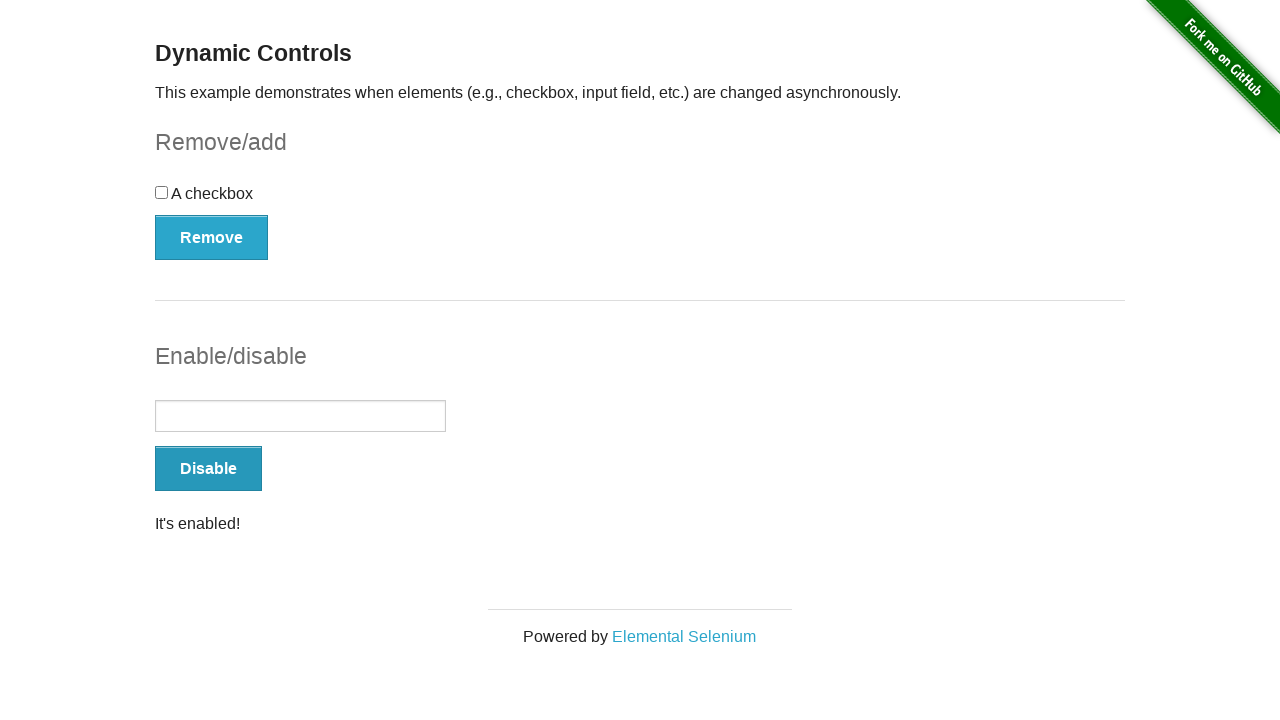

Located message element
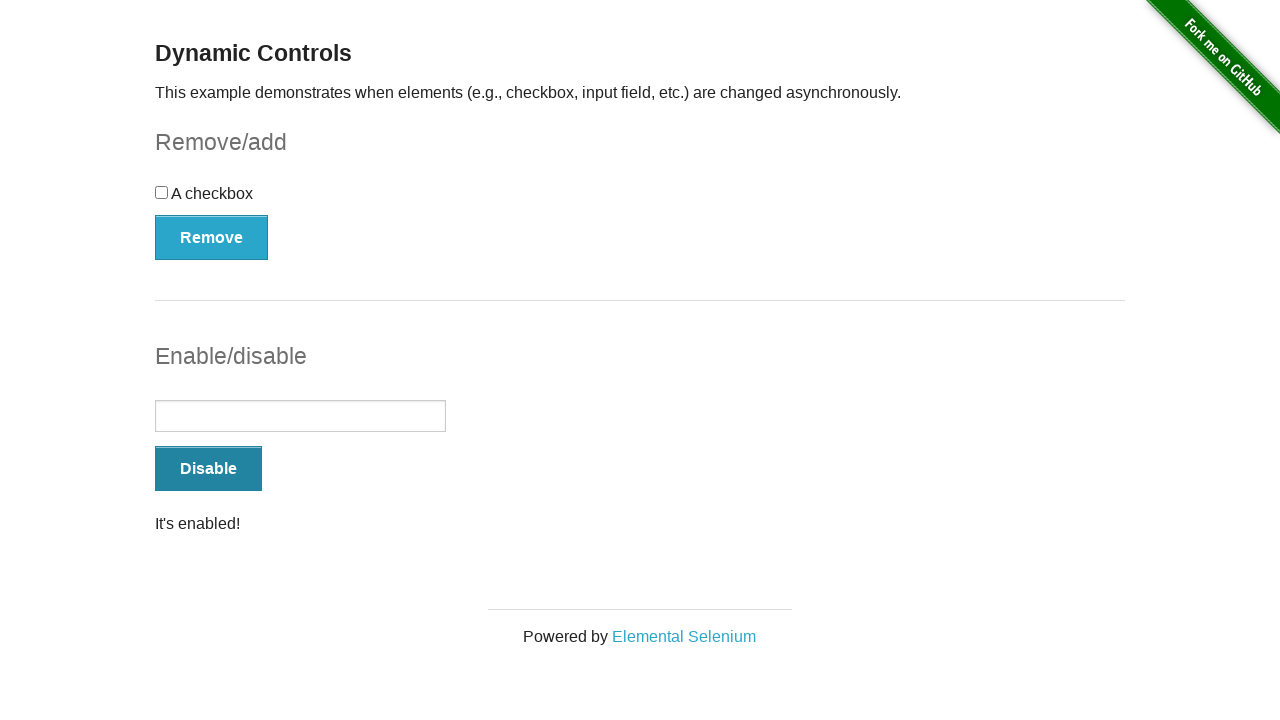

Verified message text is "It's enabled!"
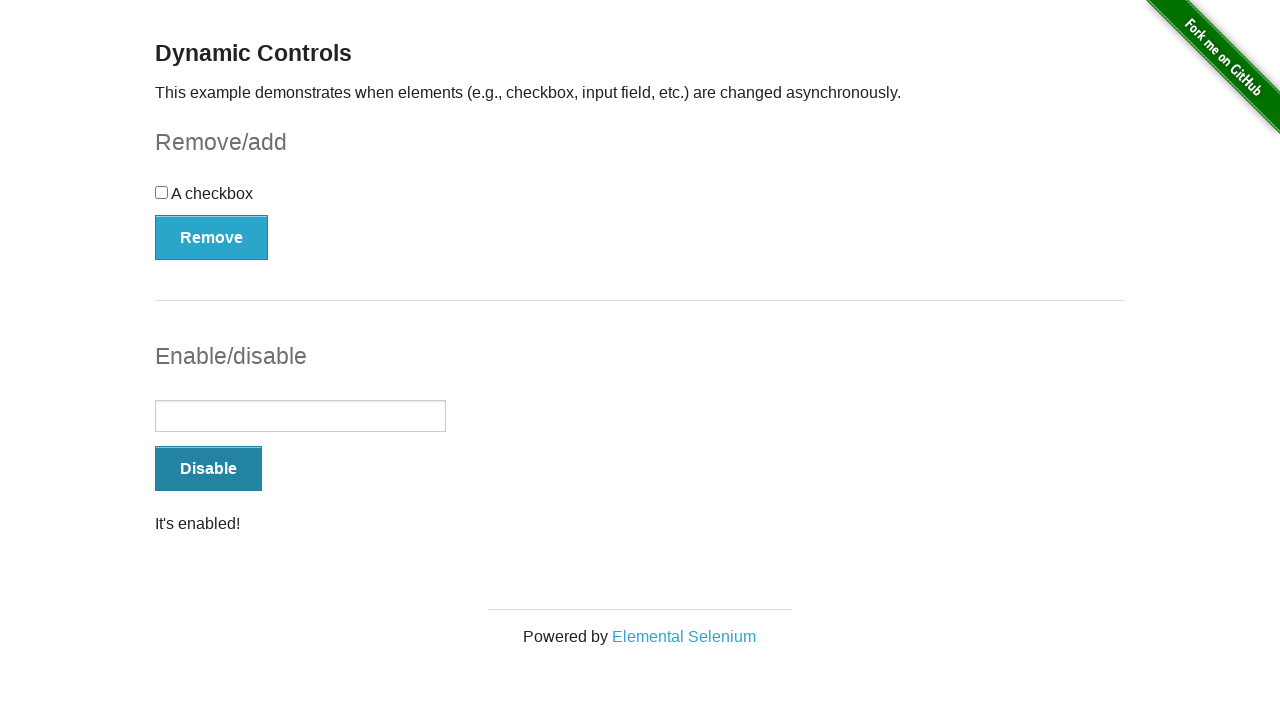

Verified input is now enabled
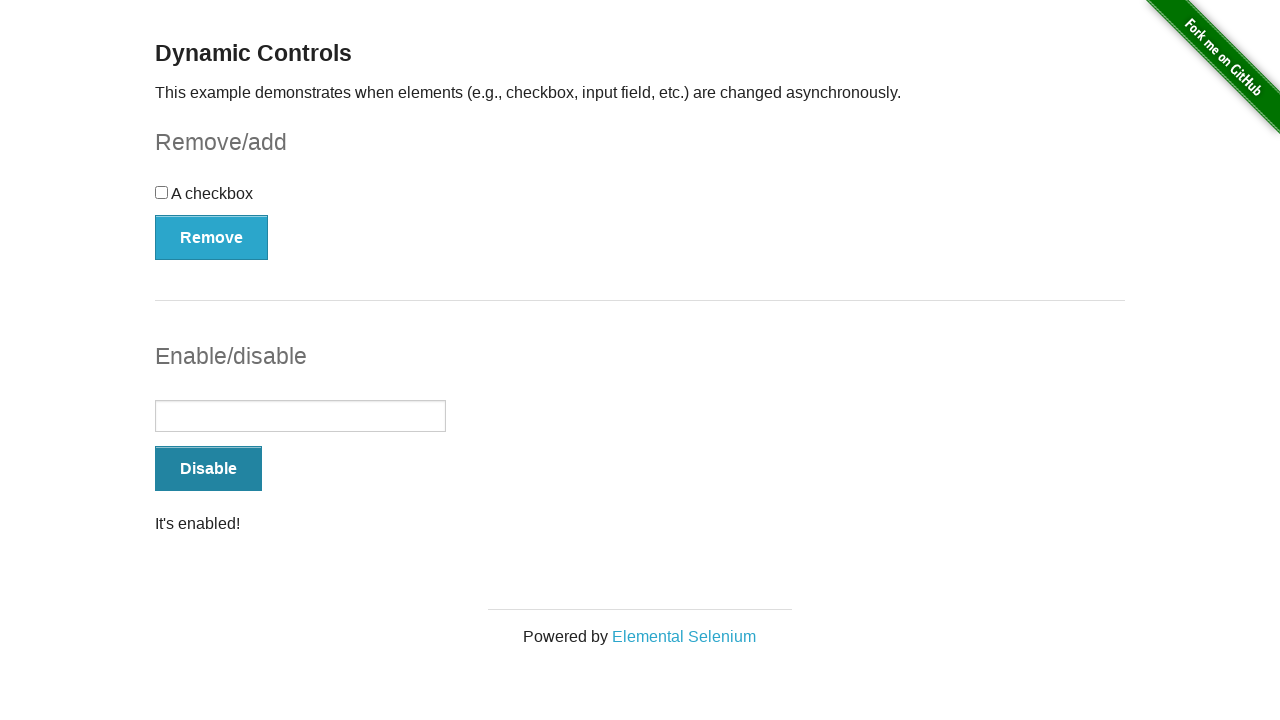

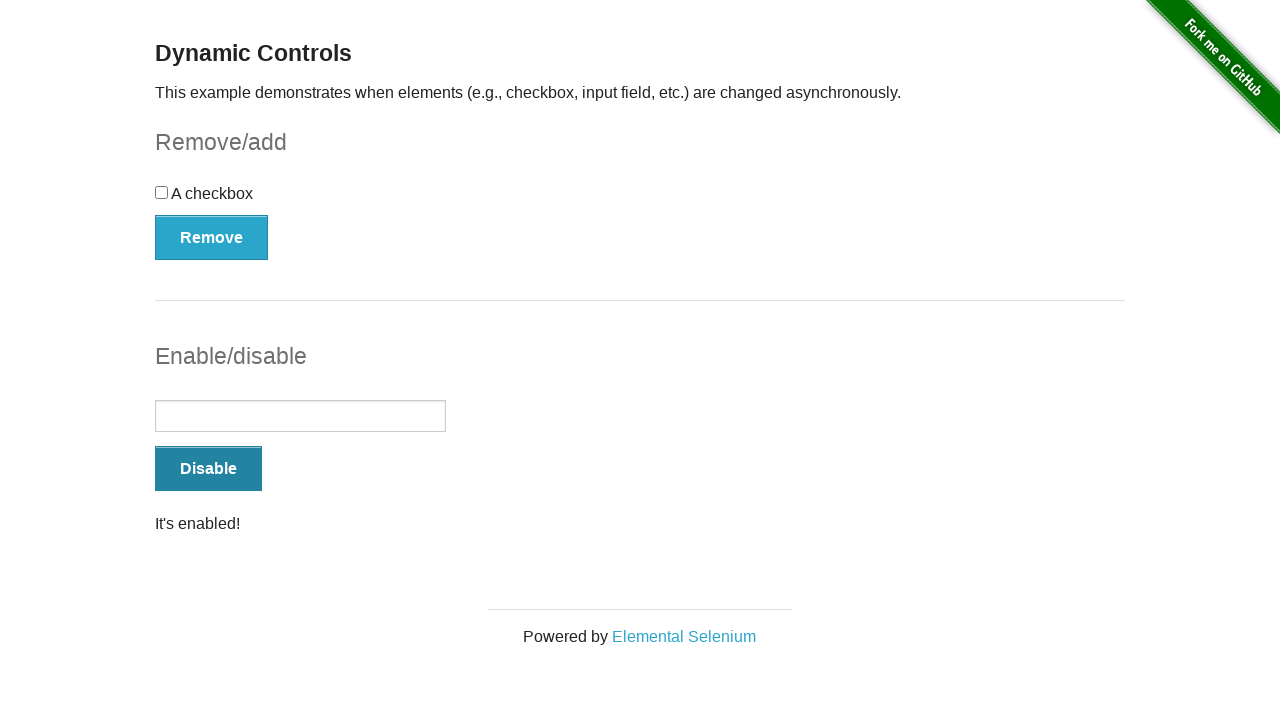